Tests pressing the tab key without targeting a specific element and verifies the result text displays the correct key pressed.

Starting URL: http://the-internet.herokuapp.com/key_presses

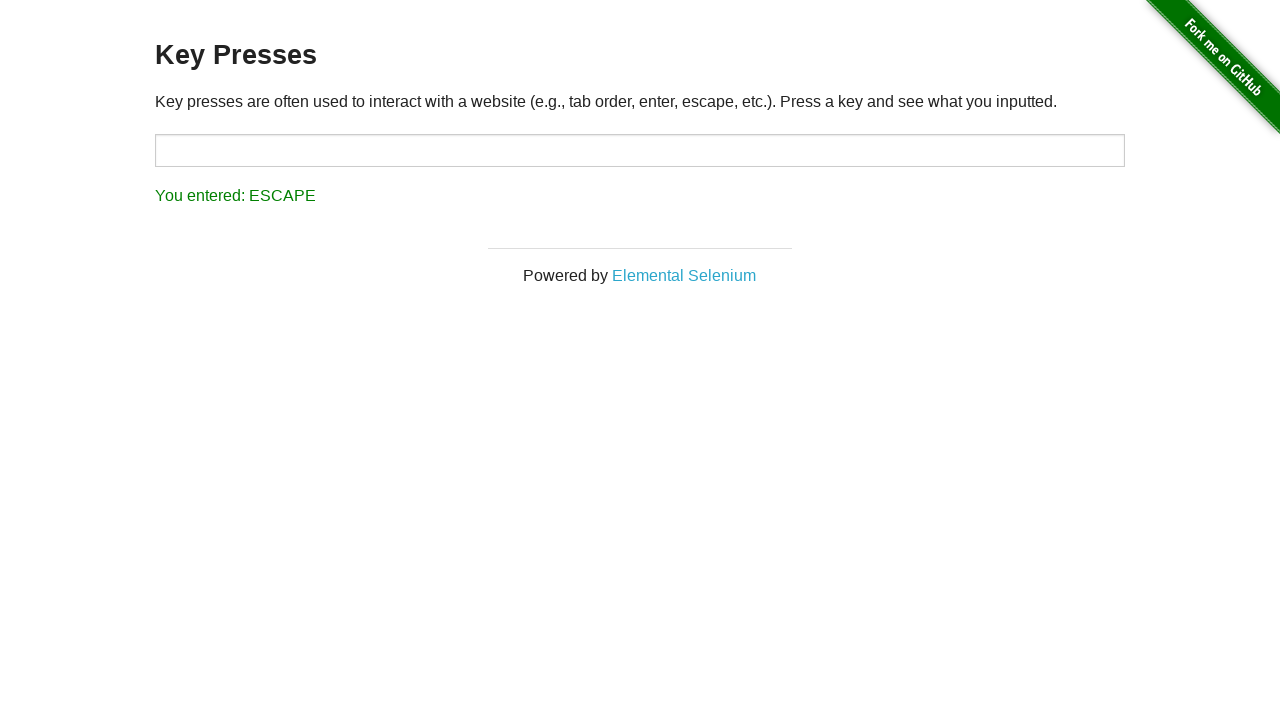

Pressed Tab key on the page
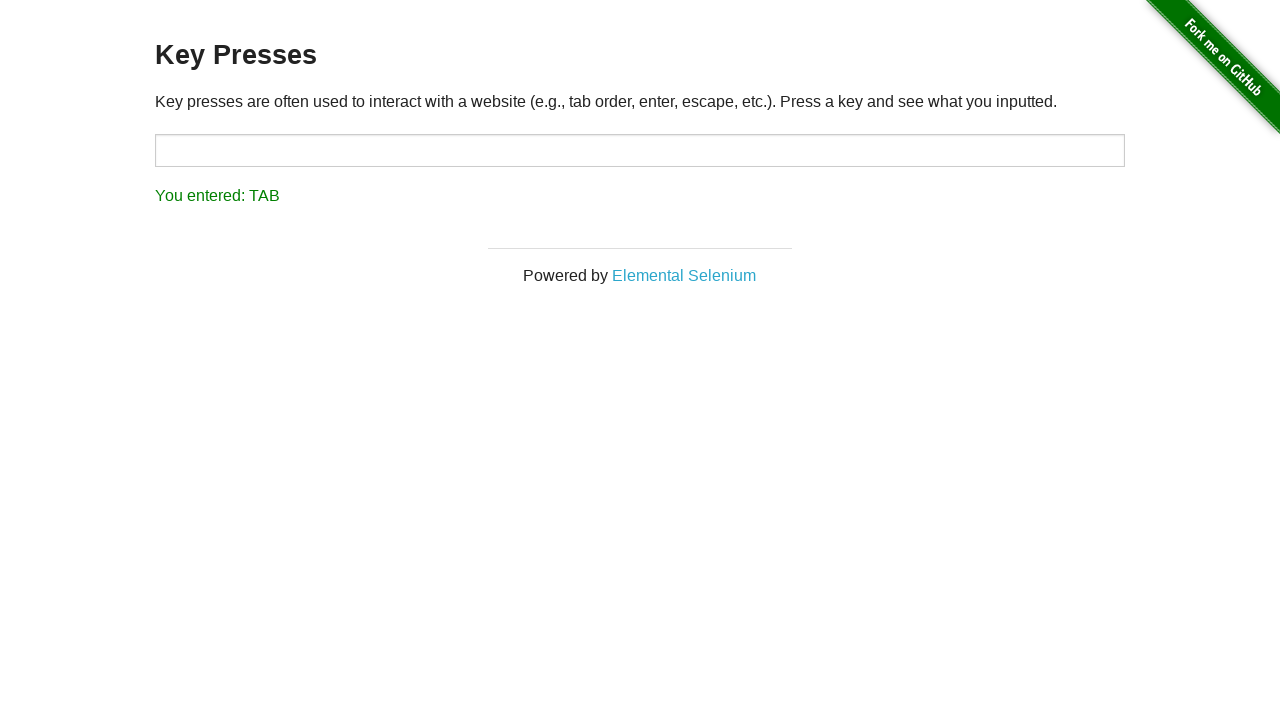

Result element loaded after Tab key press
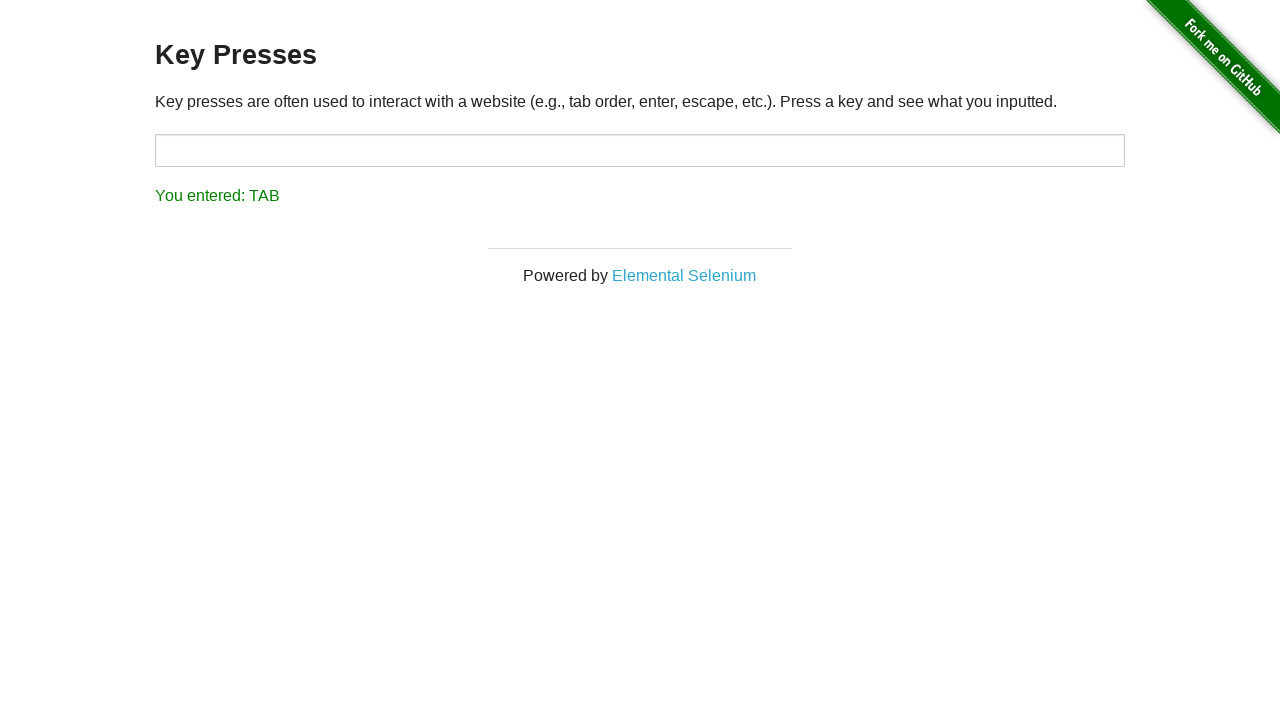

Retrieved result text content
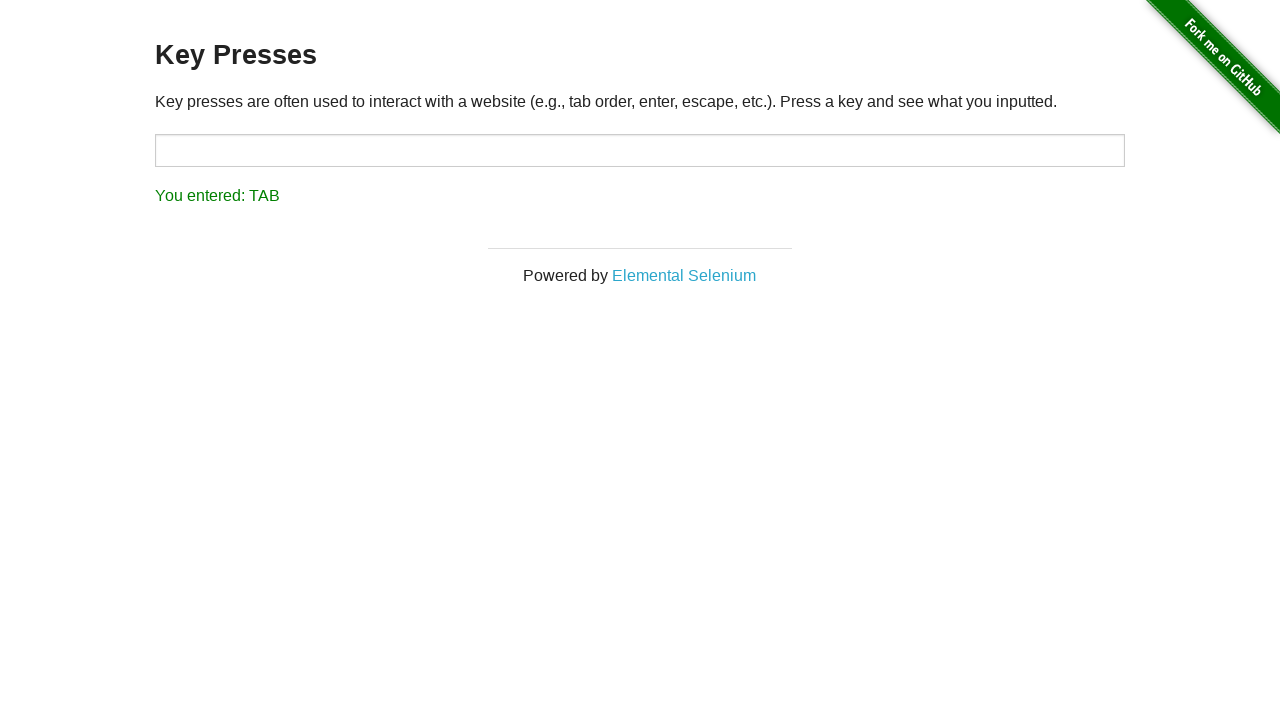

Verified result text displays 'You entered: TAB'
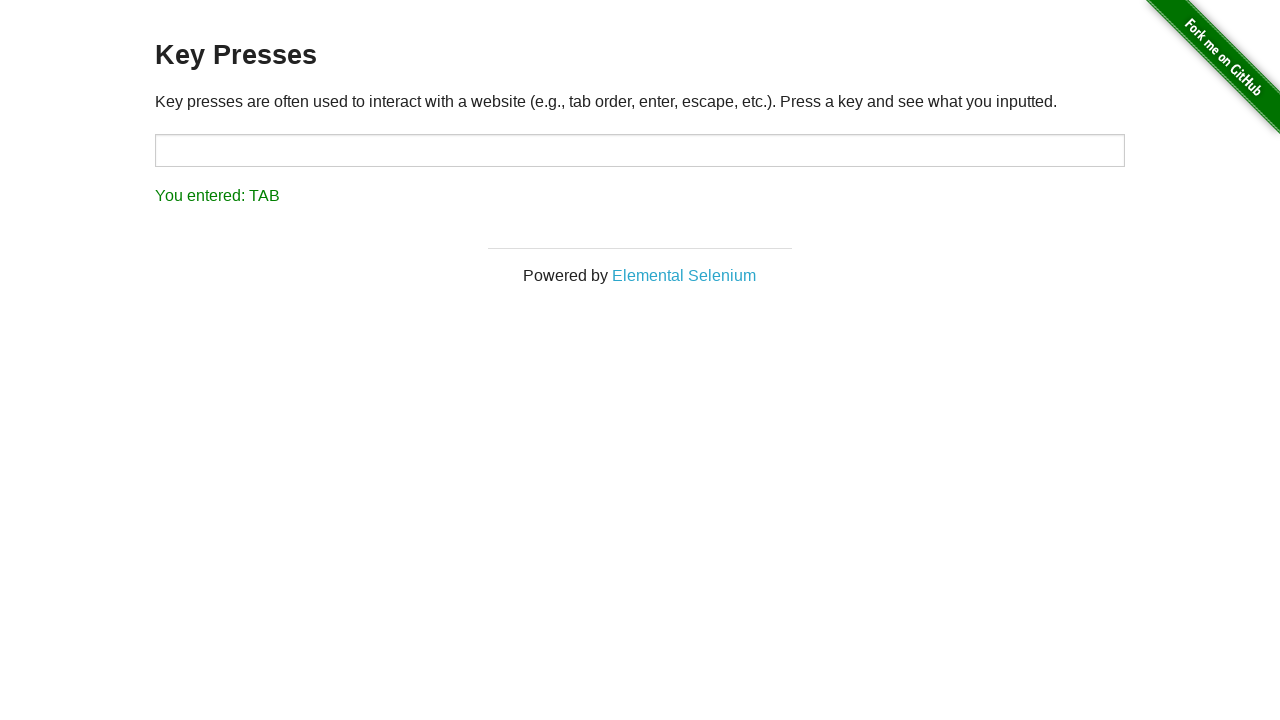

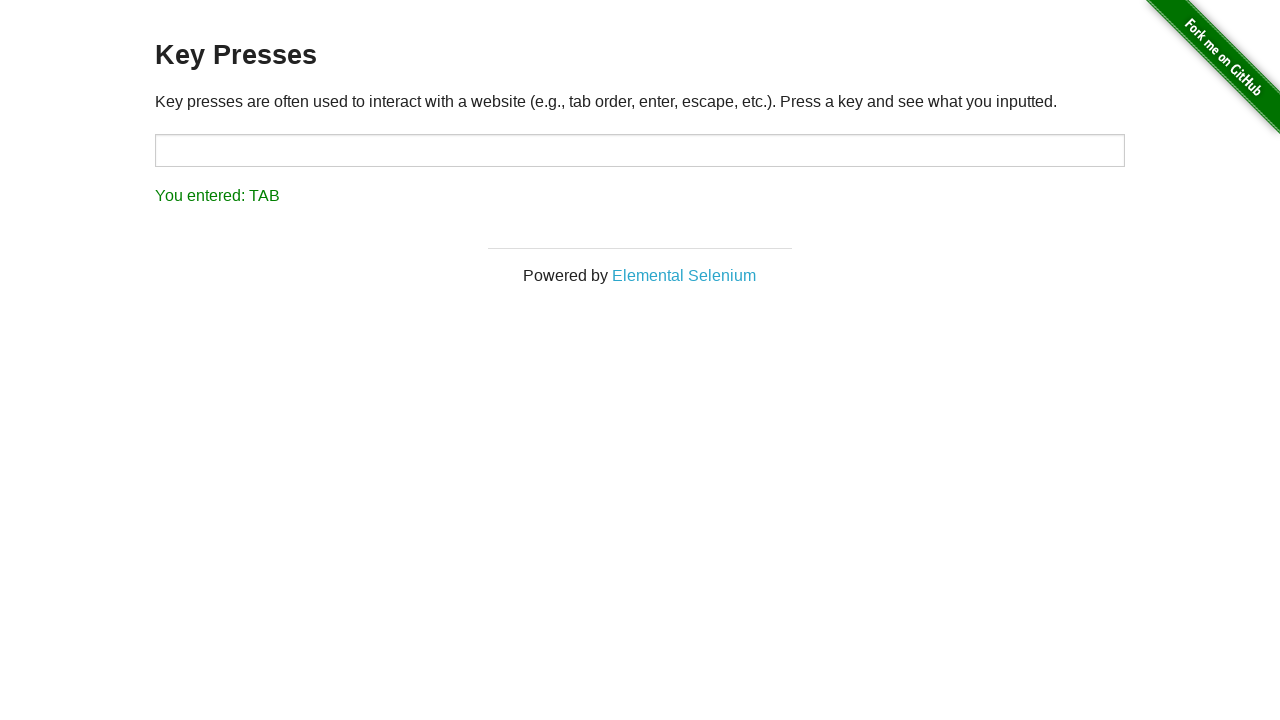